Solves a math problem by extracting a value from an image attribute, calculating the result, and submitting a form with checkboxes

Starting URL: http://suninjuly.github.io/get_attribute.html

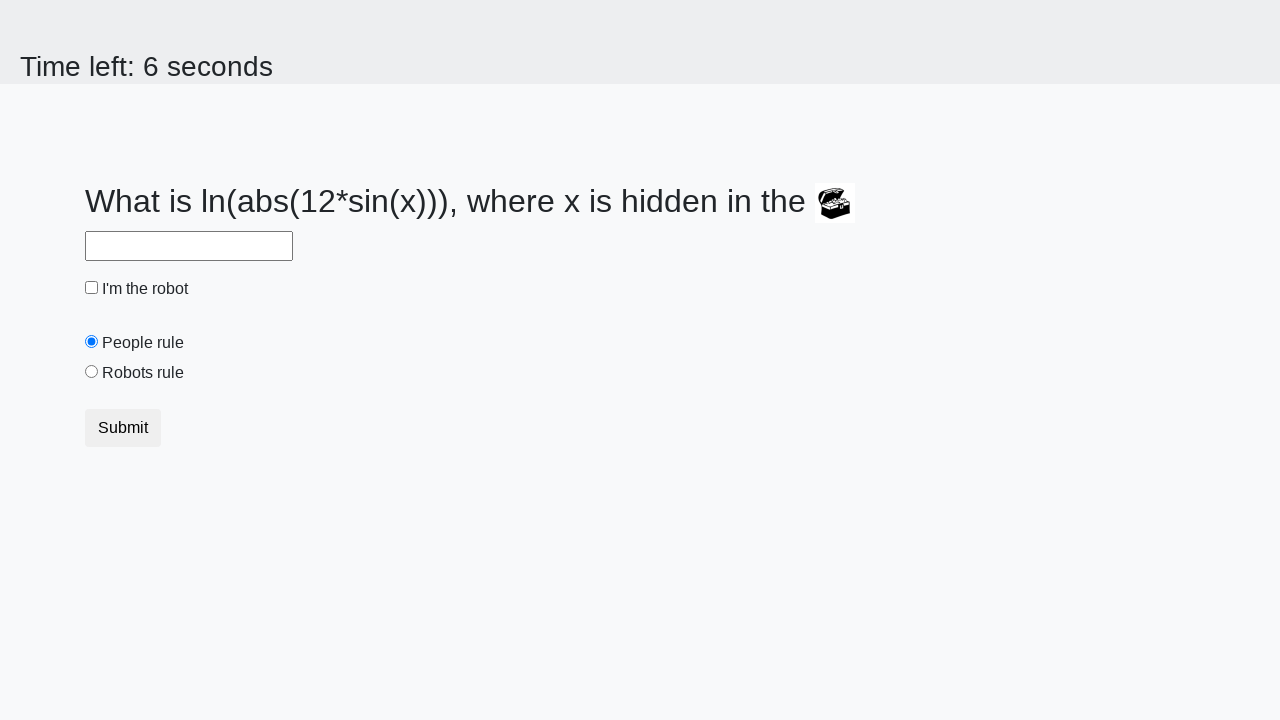

Located the image element containing the math problem value
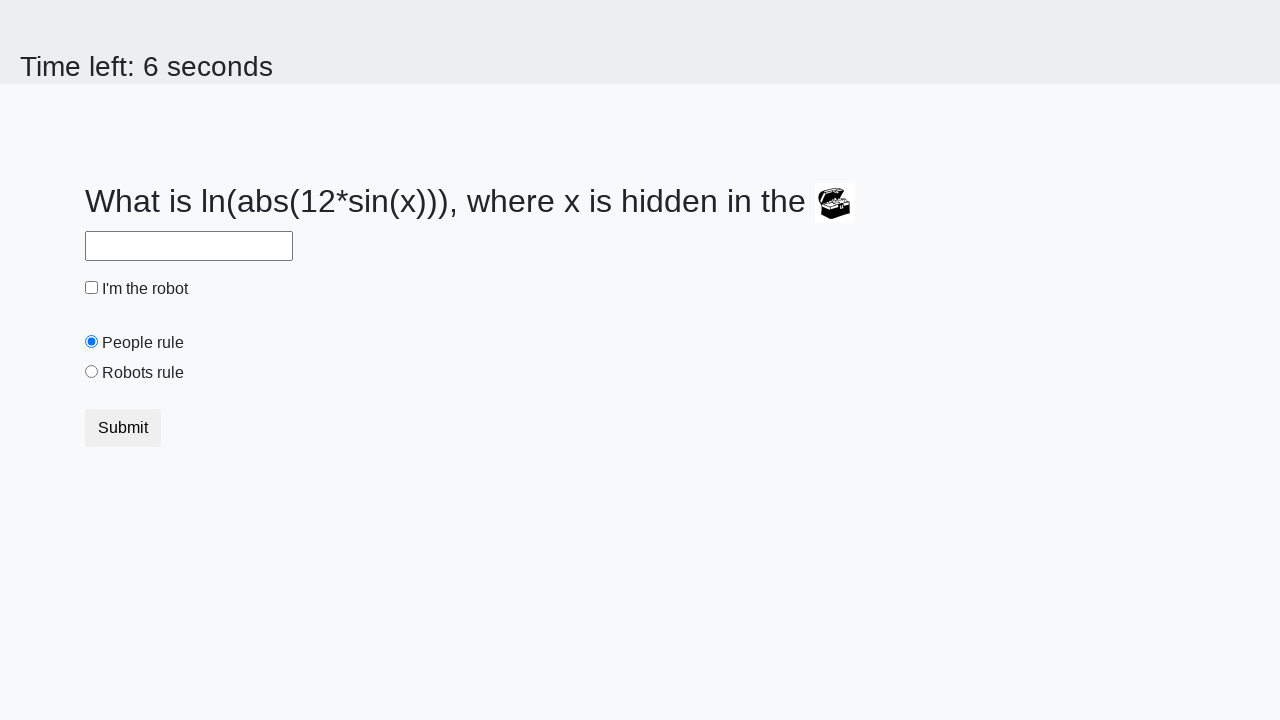

Extracted valuex attribute from image: 283
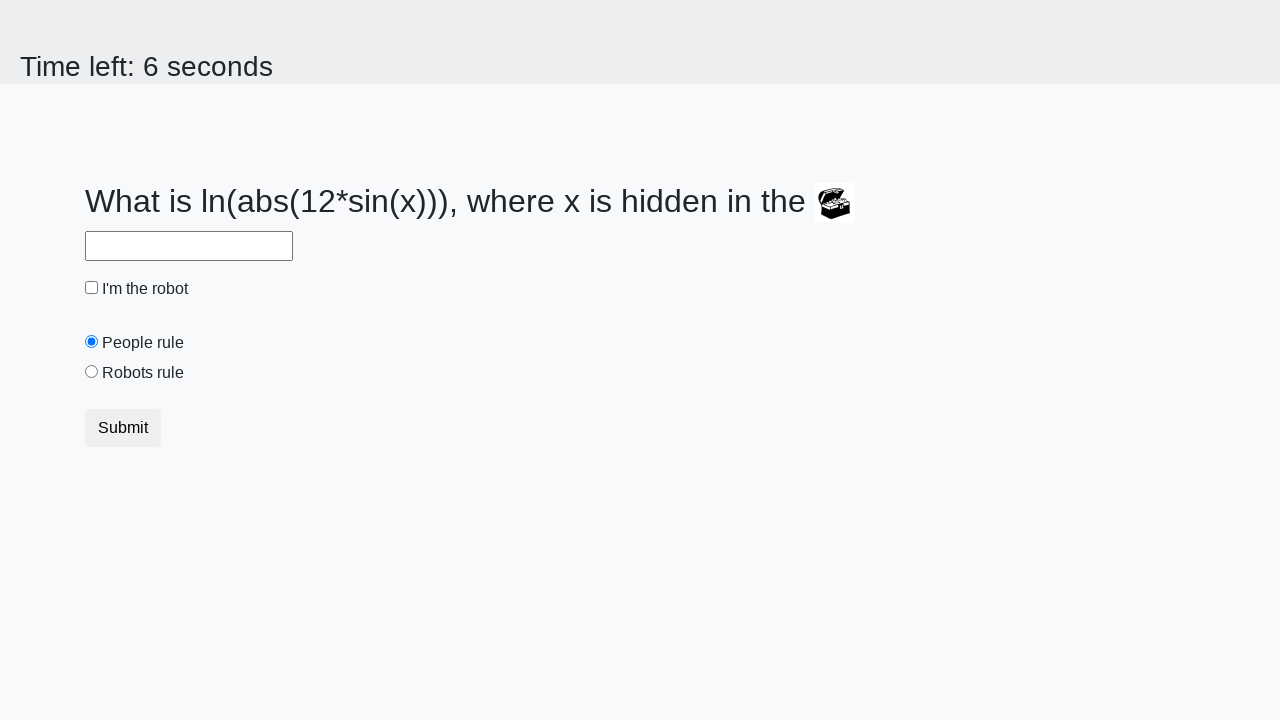

Calculated result using formula: 1.1139048384459793
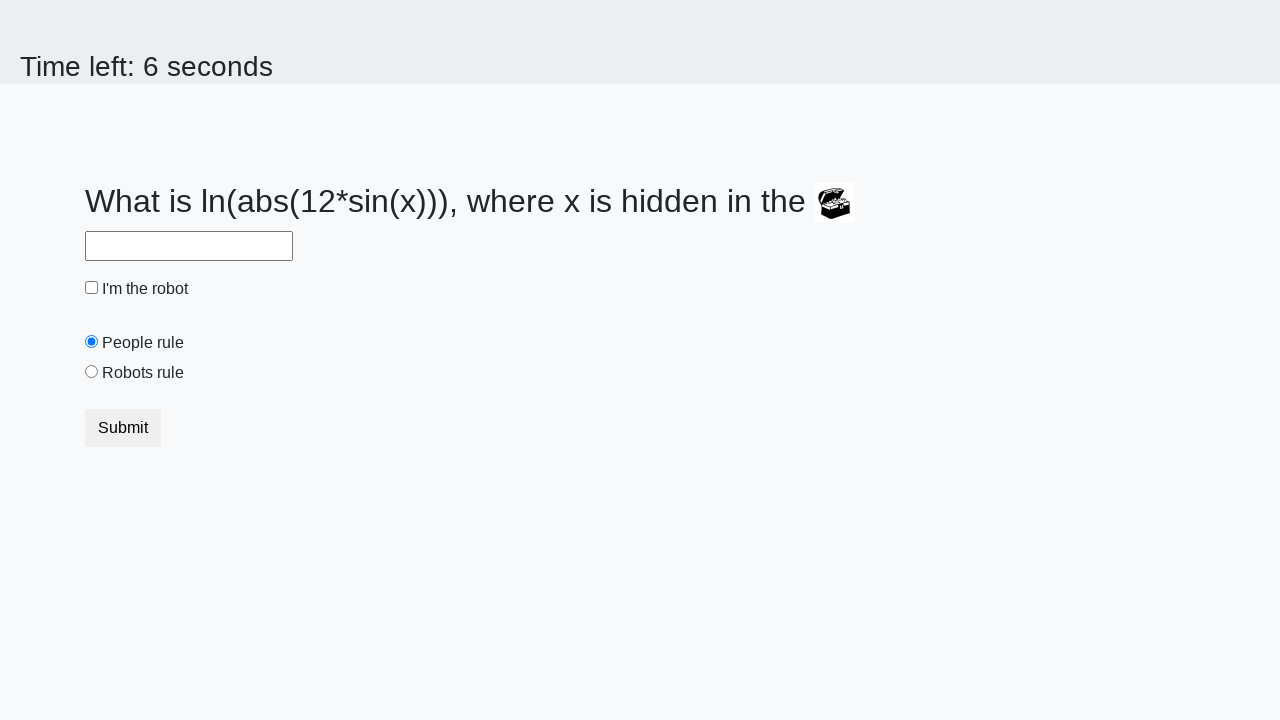

Filled answer field with calculated value: 1.1139048384459793 on #answer
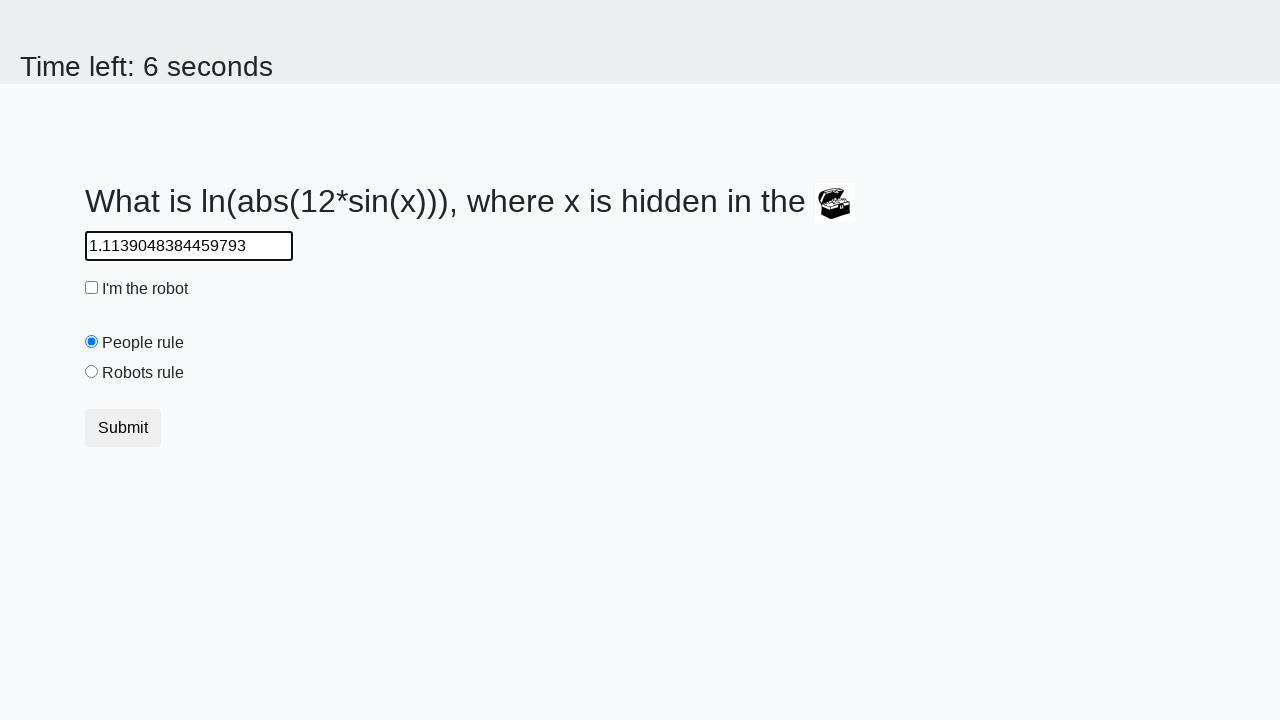

Clicked the robot checkbox at (92, 288) on #robotCheckbox
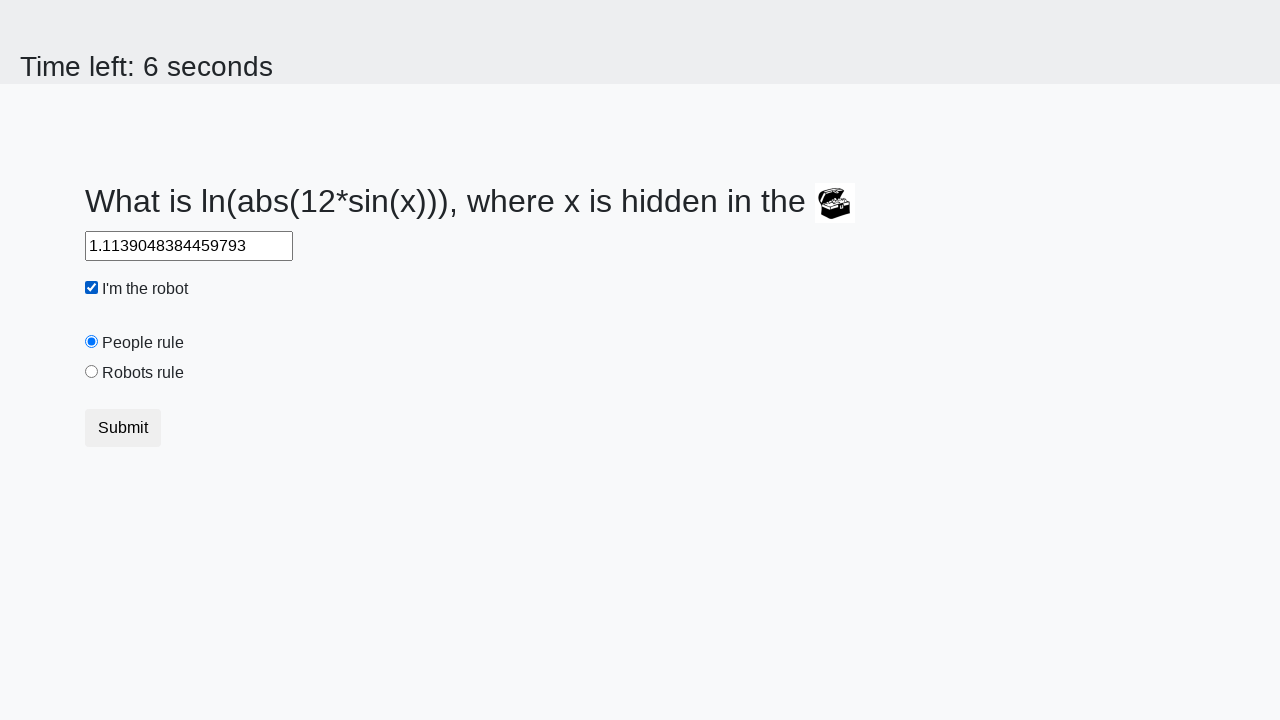

Clicked the robots rule radio button at (92, 372) on #robotsRule
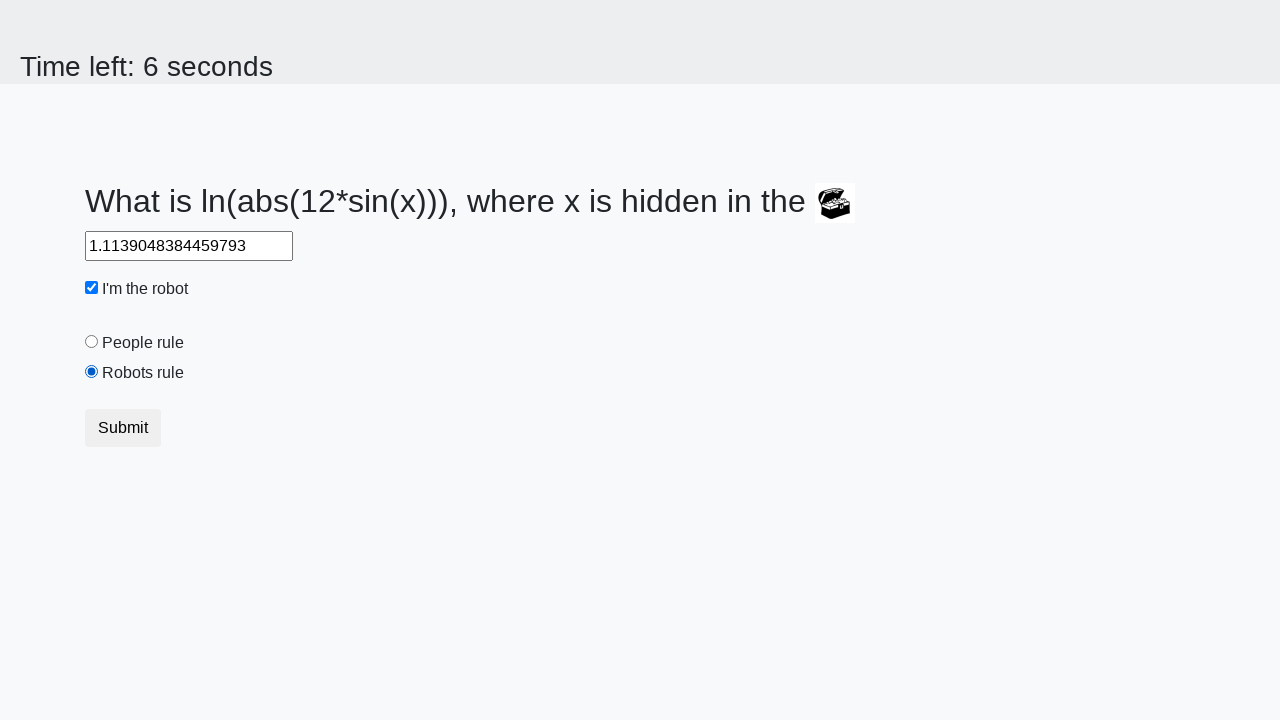

Clicked submit button to submit the form at (123, 428) on .btn
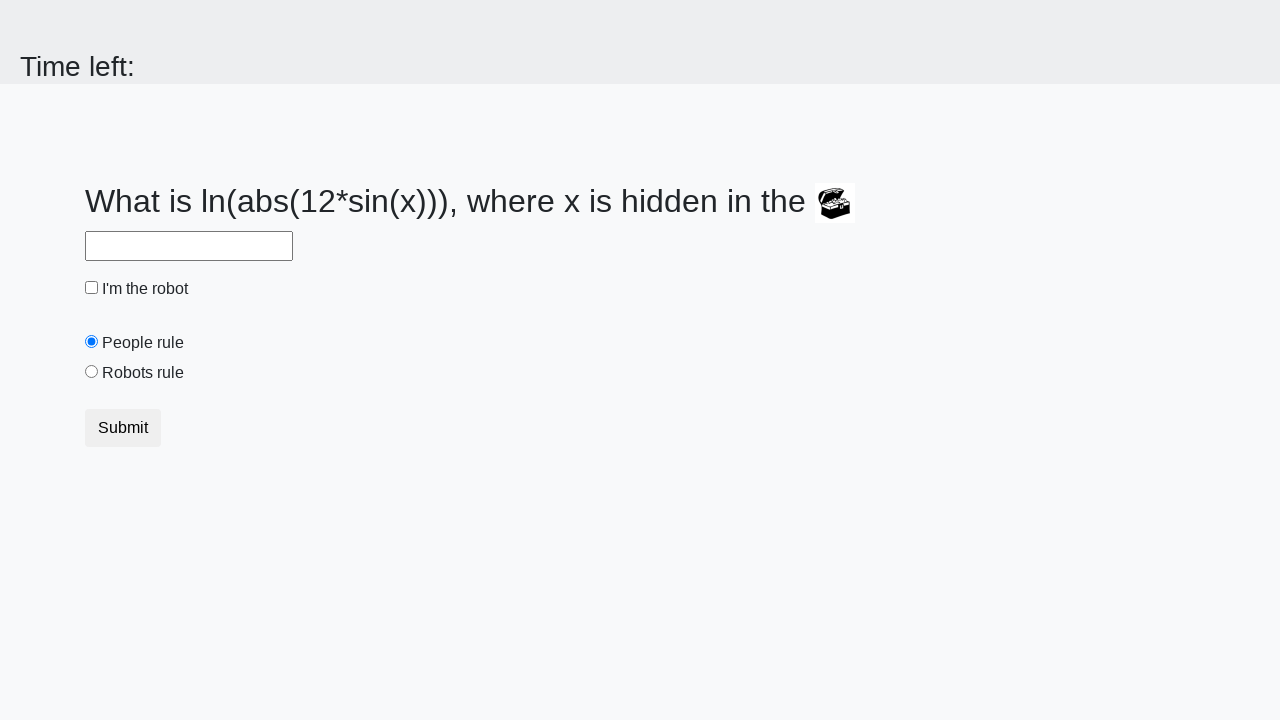

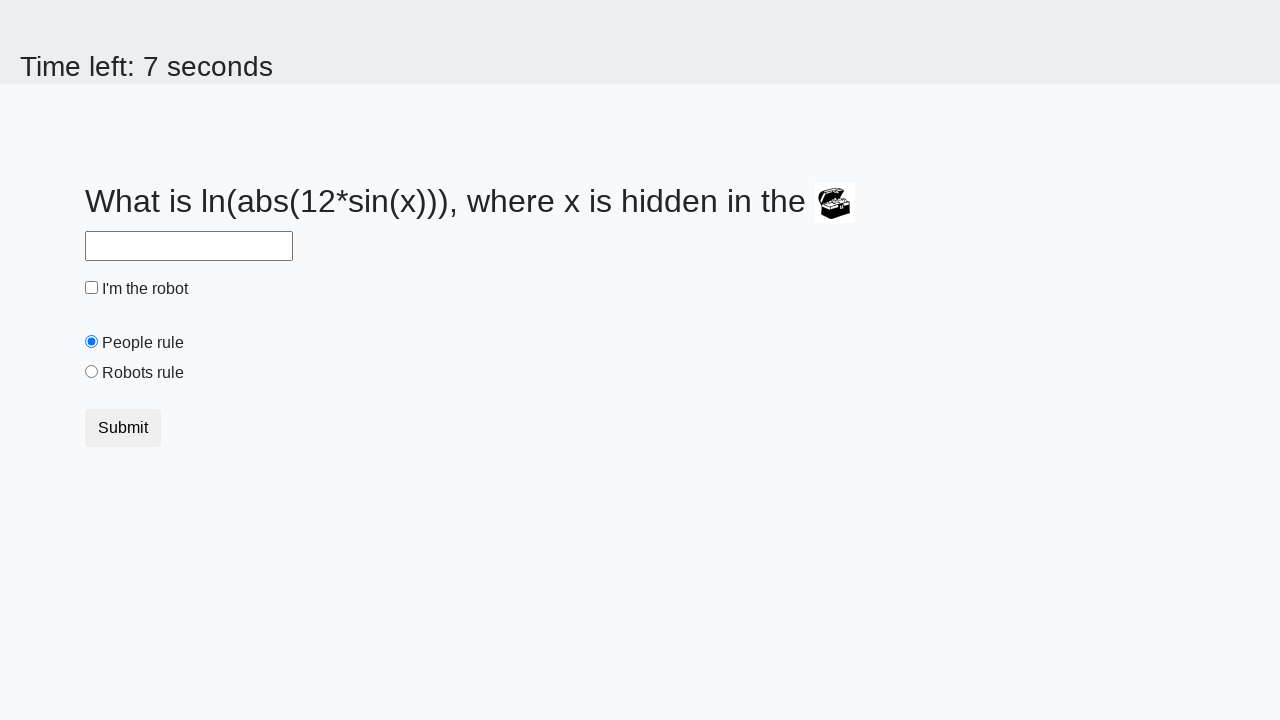